Tests navigation to A/B Testing page and verifies the page title is displayed correctly

Starting URL: https://the-internet.herokuapp.com/

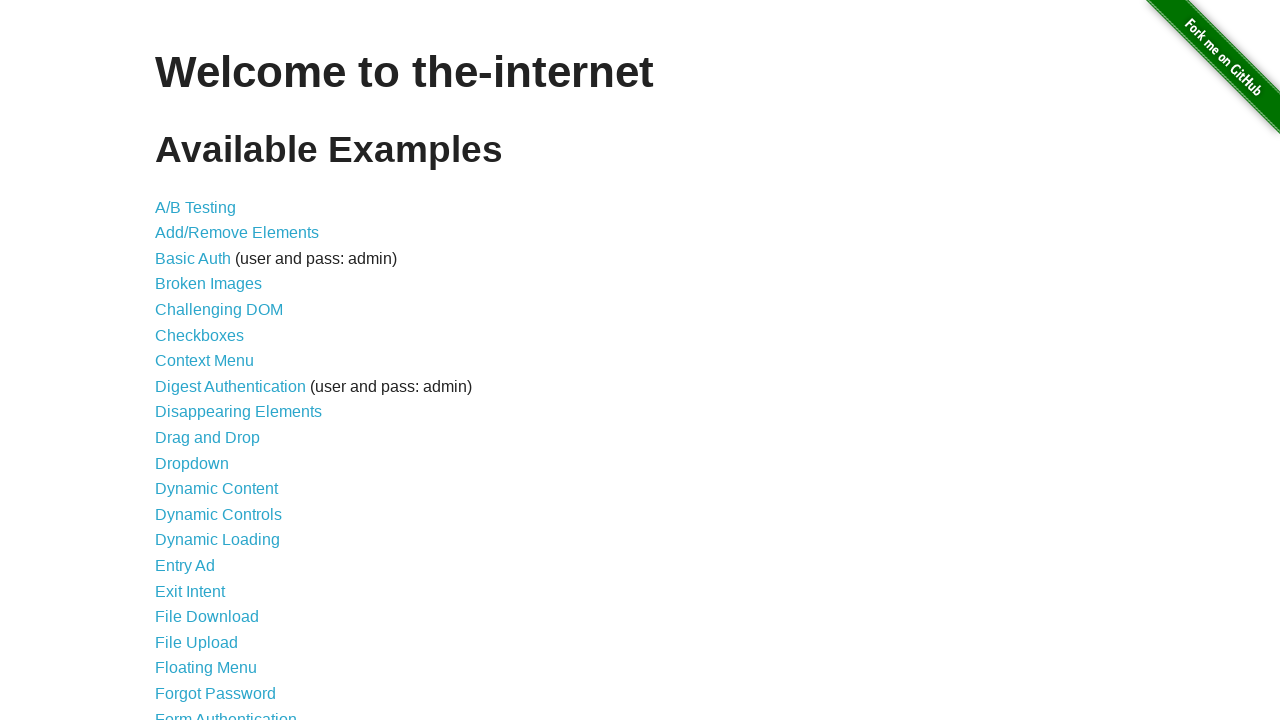

Clicked on A/B Testing link at (196, 207) on a[href='/abtest']
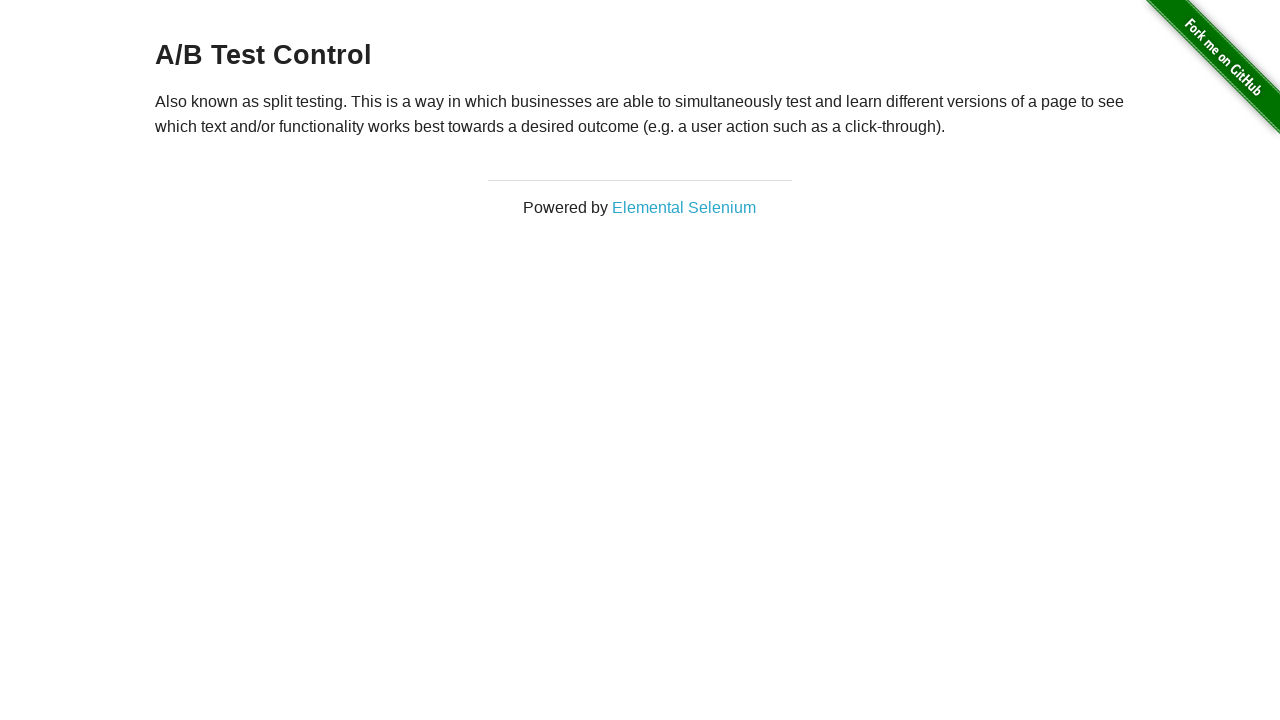

Located the h3 heading element
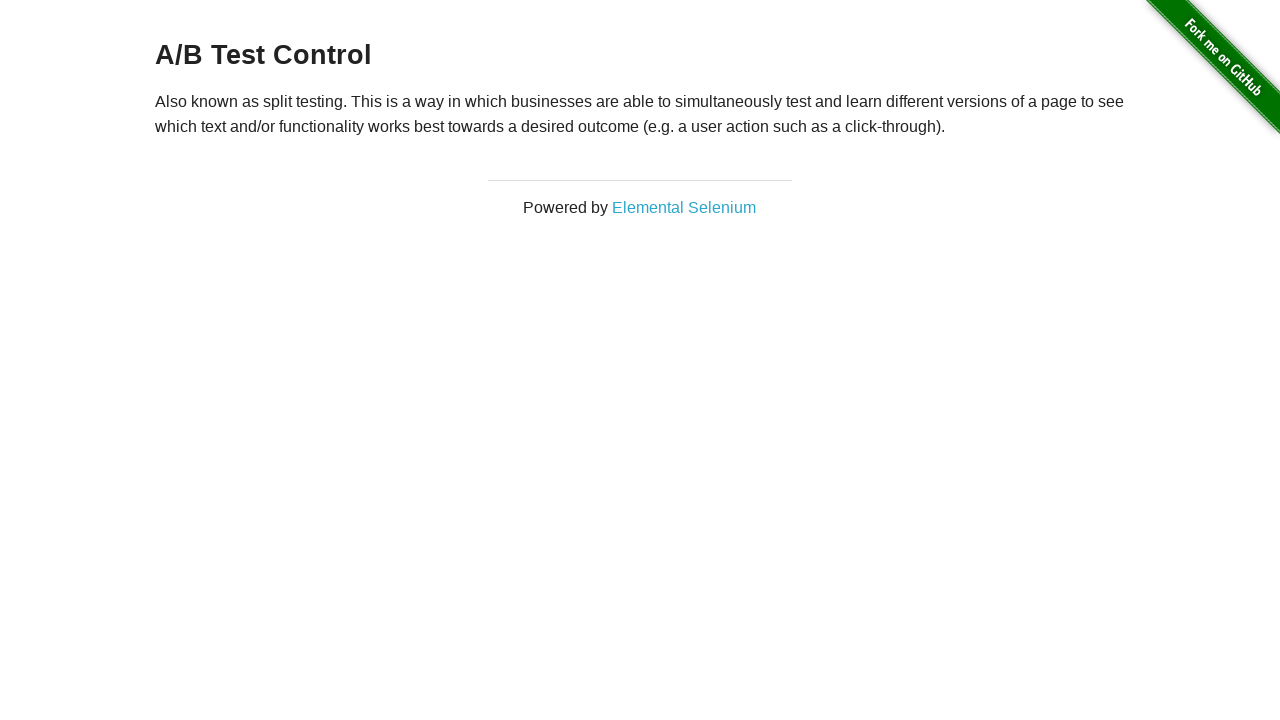

A/B Test page title heading loaded and is visible
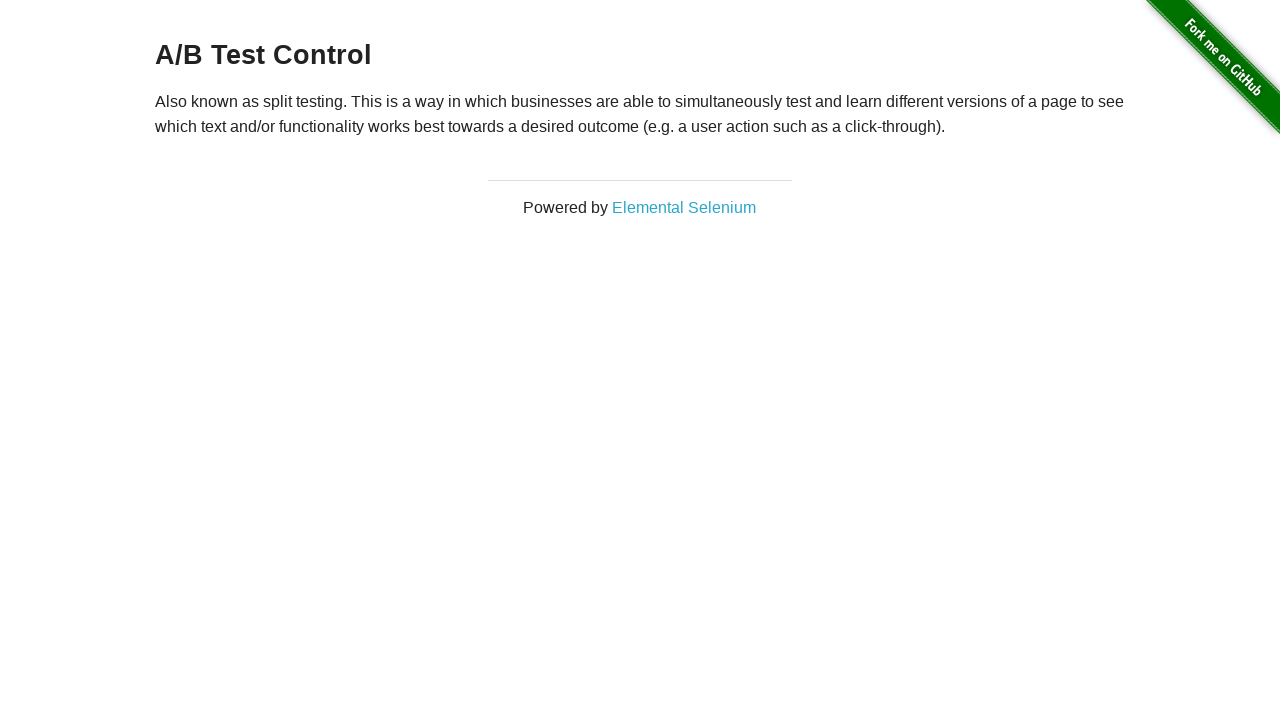

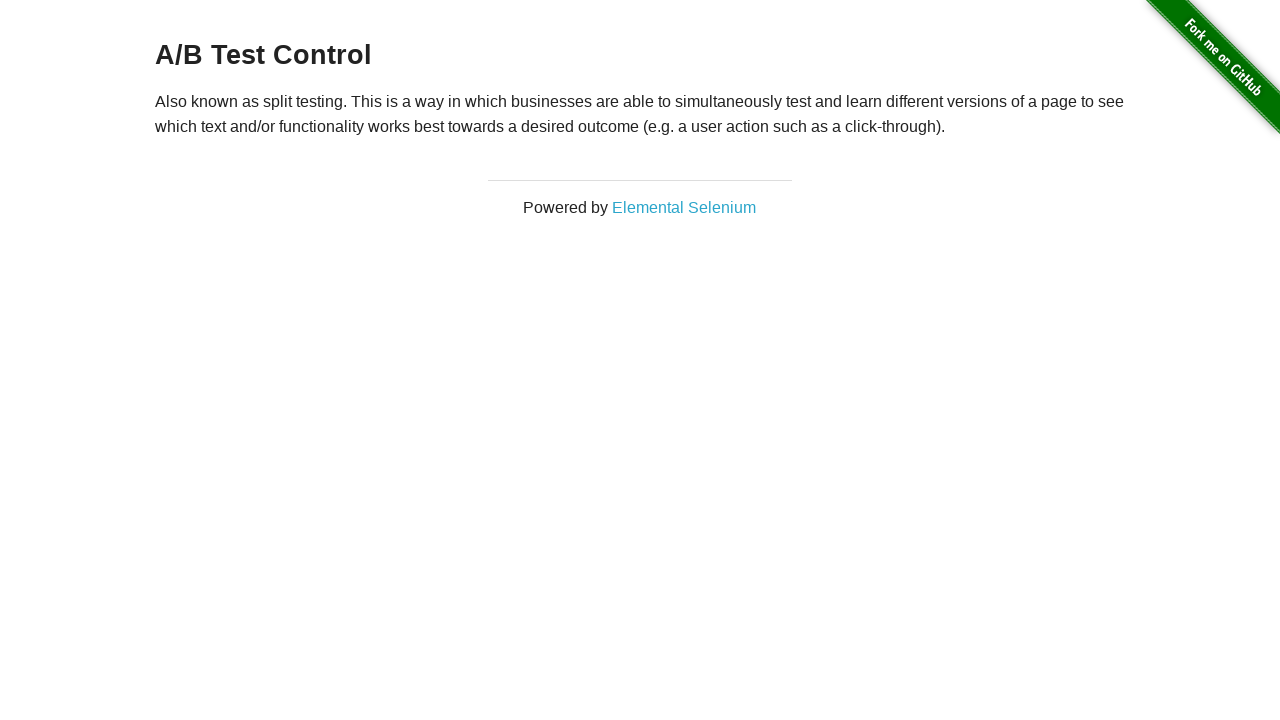